Tests FAQ accordion functionality by clicking on a question about IQ increase and verifying the answer becomes visible

Starting URL: https://njit-final-group-project.vercel.app/faq

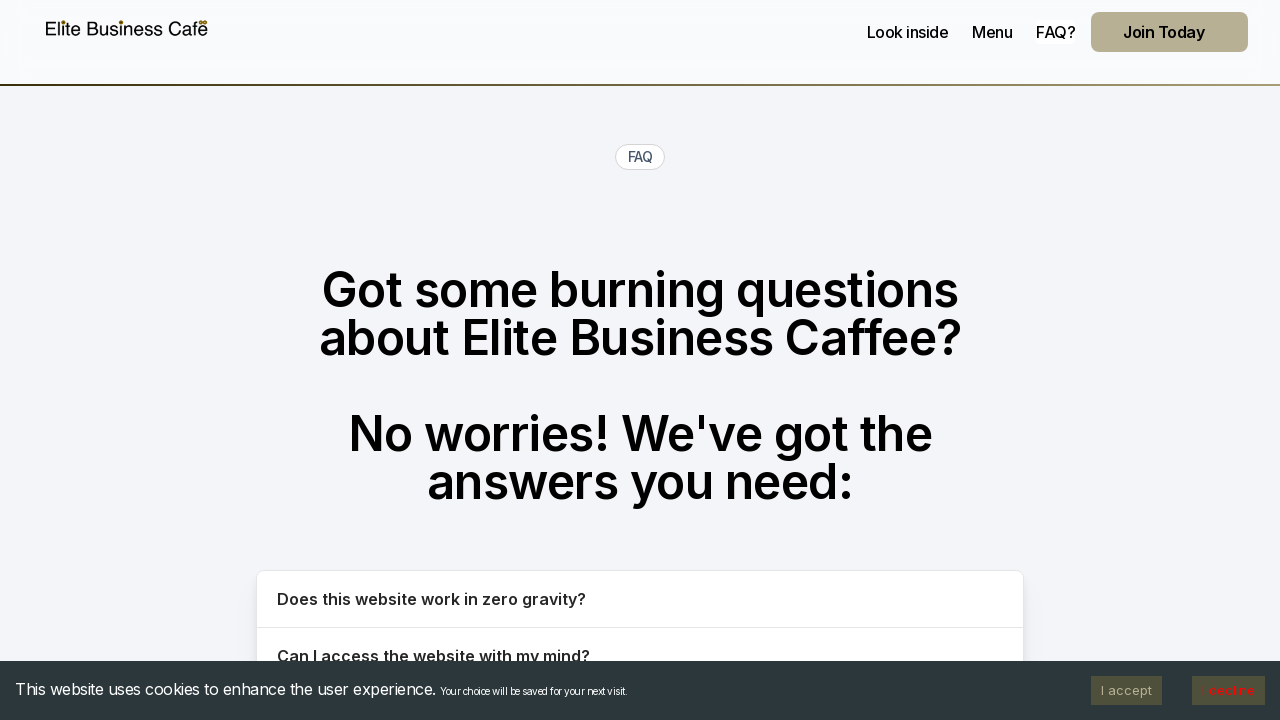

Clicked FAQ question about IQ increase at (640, 360) on button:text("Will using this site increase my IQ?")
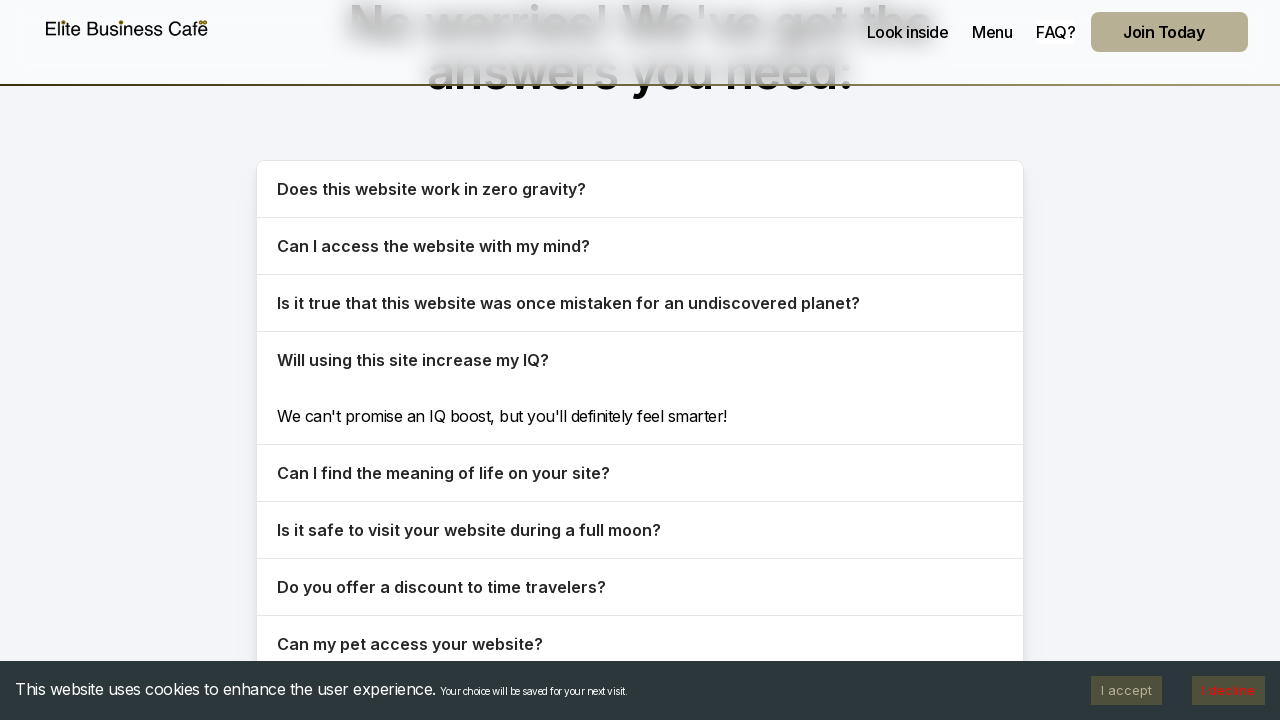

Verified answer about IQ increase is visible
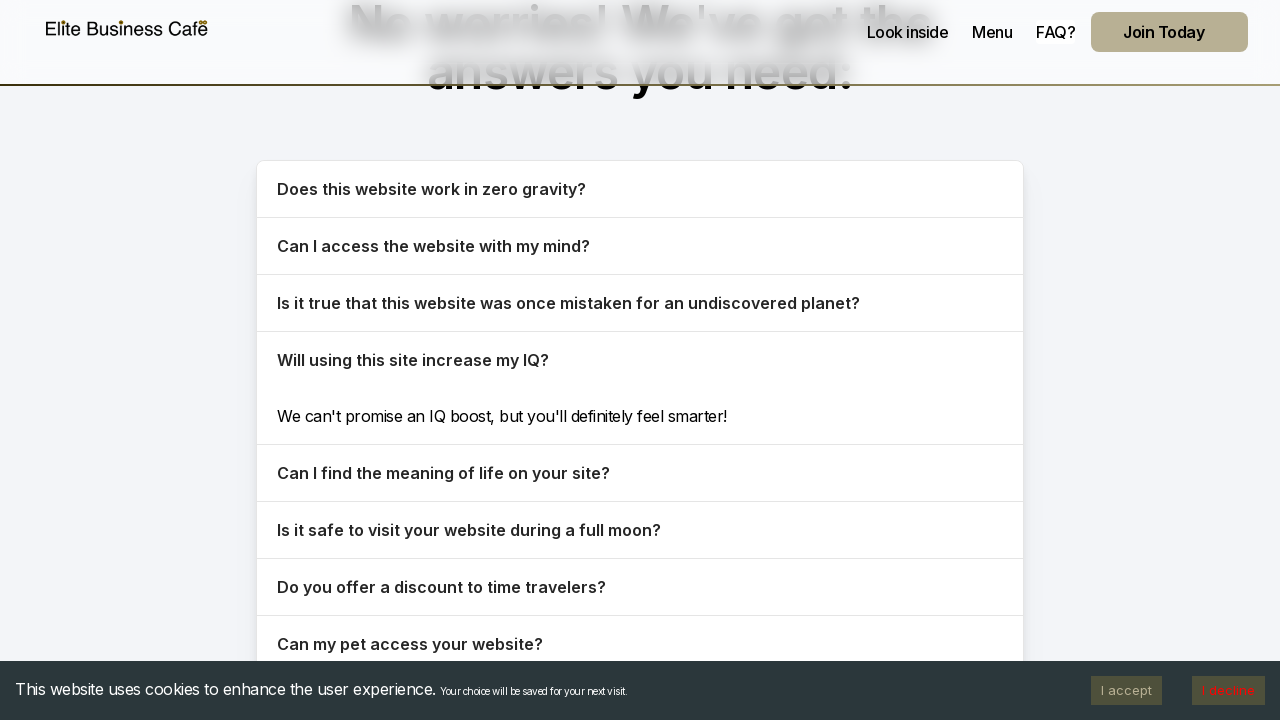

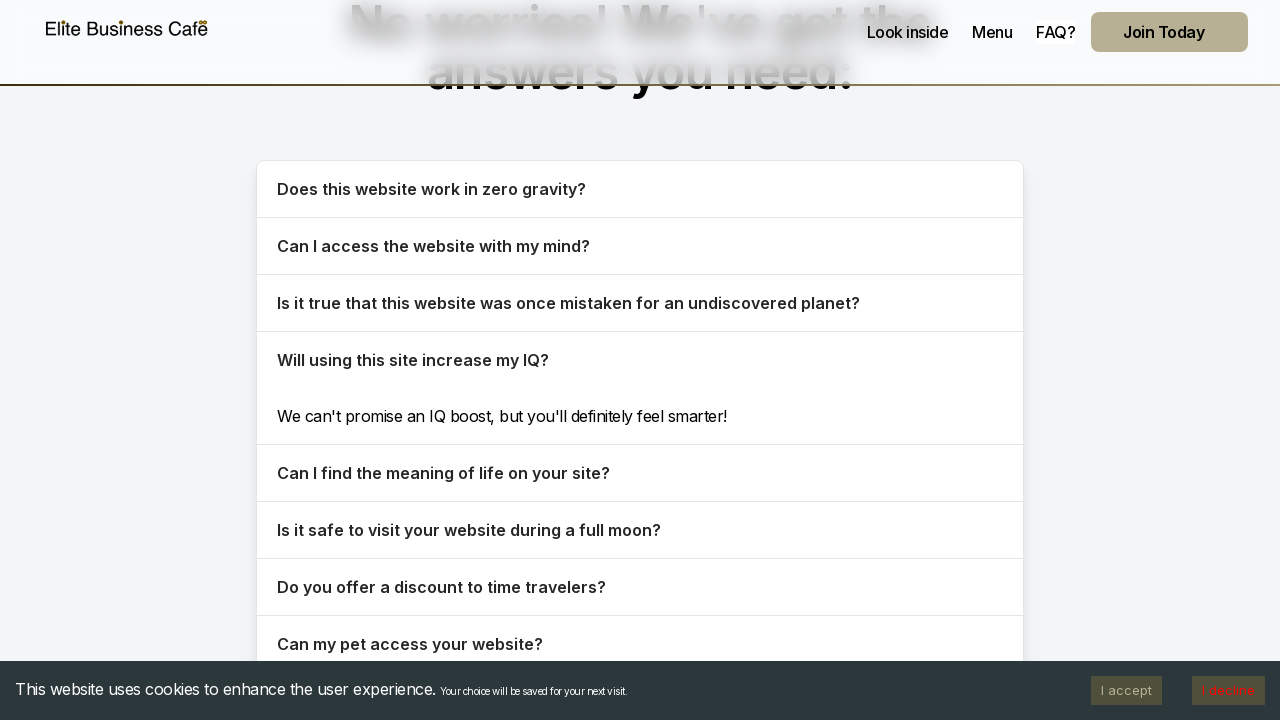